Tests handling a simple JavaScript alert dialog by clicking the alert button and accepting the alert

Starting URL: https://testautomationpractice.blogspot.com/

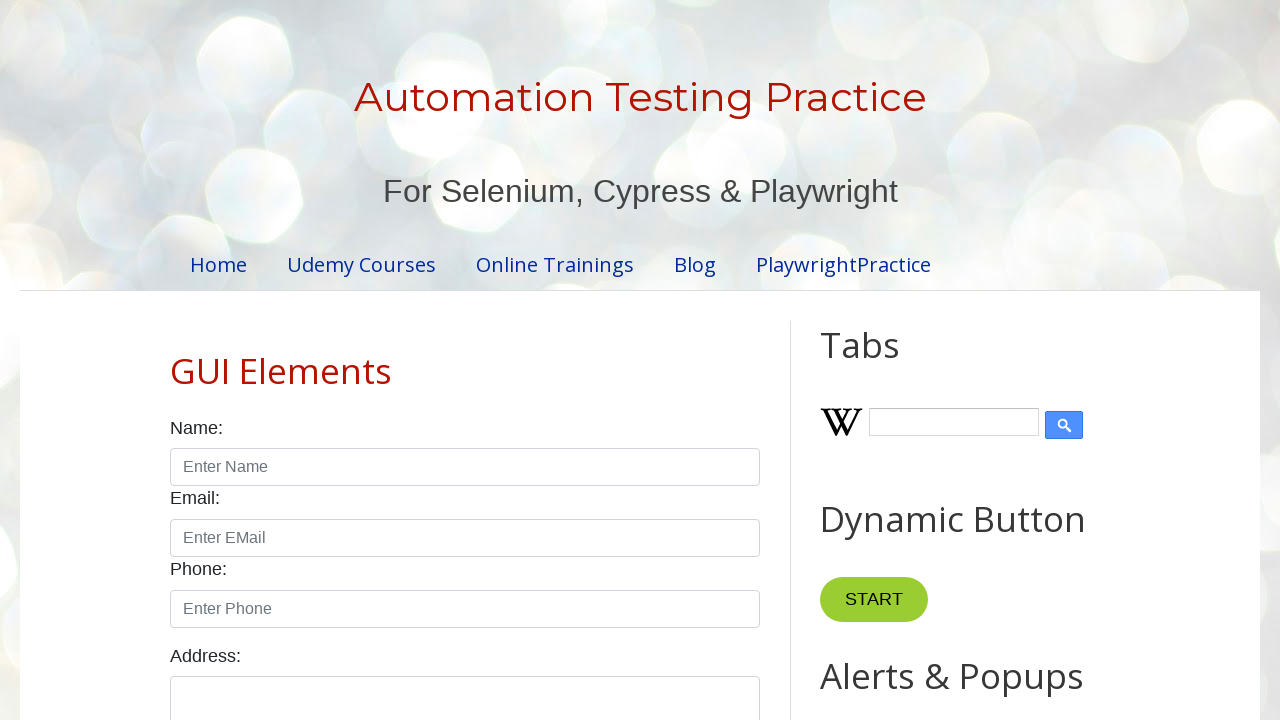

Set up dialog handler to automatically accept alerts
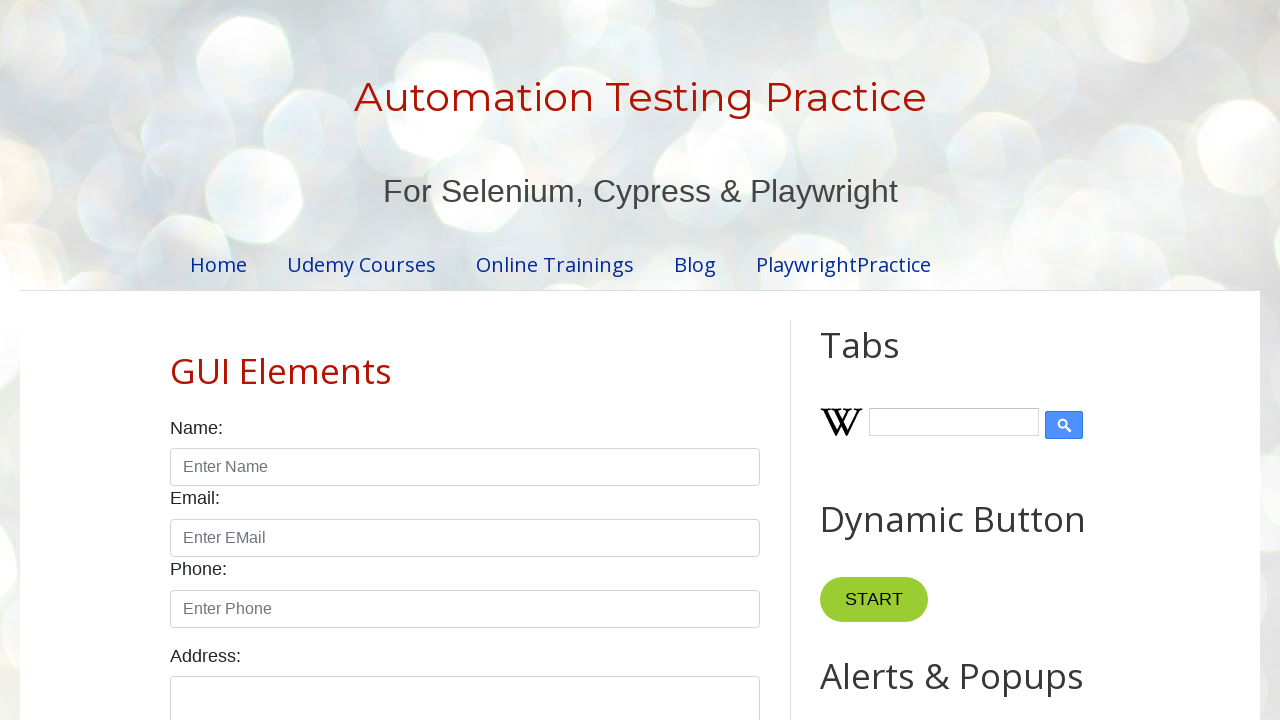

Clicked alert button to trigger JavaScript alert dialog at (888, 361) on xpath=//button[@id="alertBtn"]
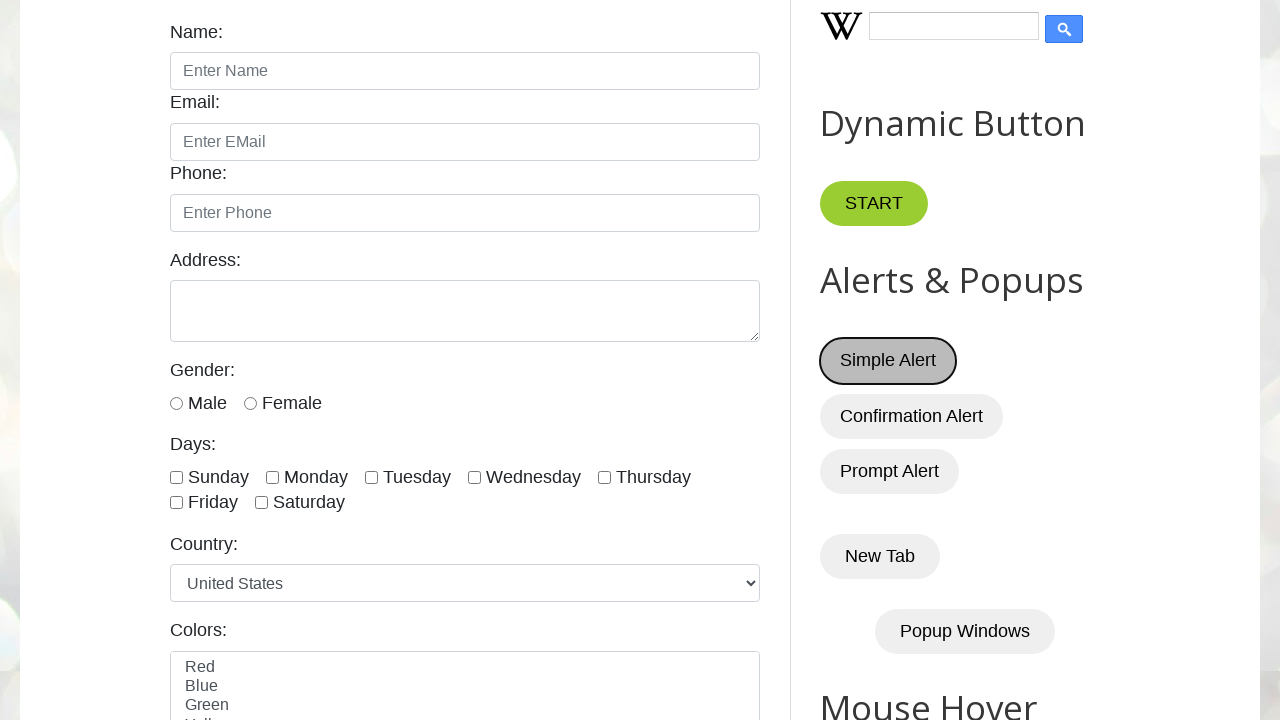

Waited 500ms for alert dialog to be handled
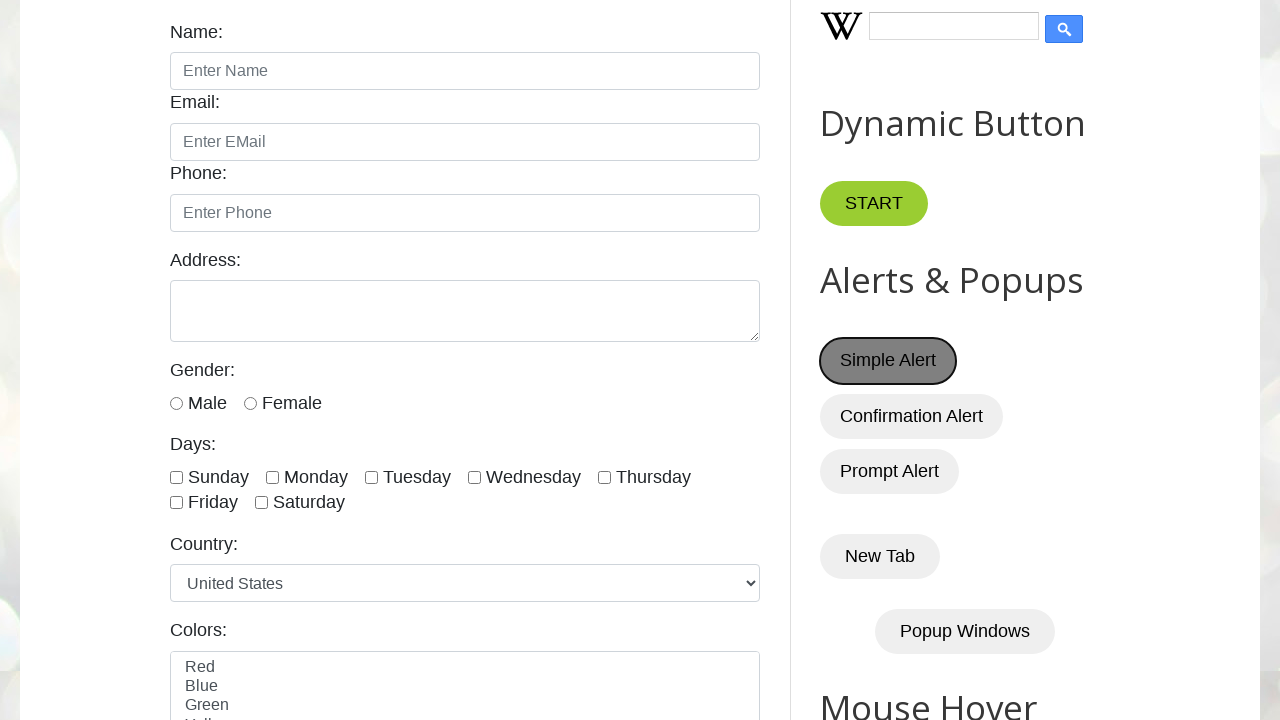

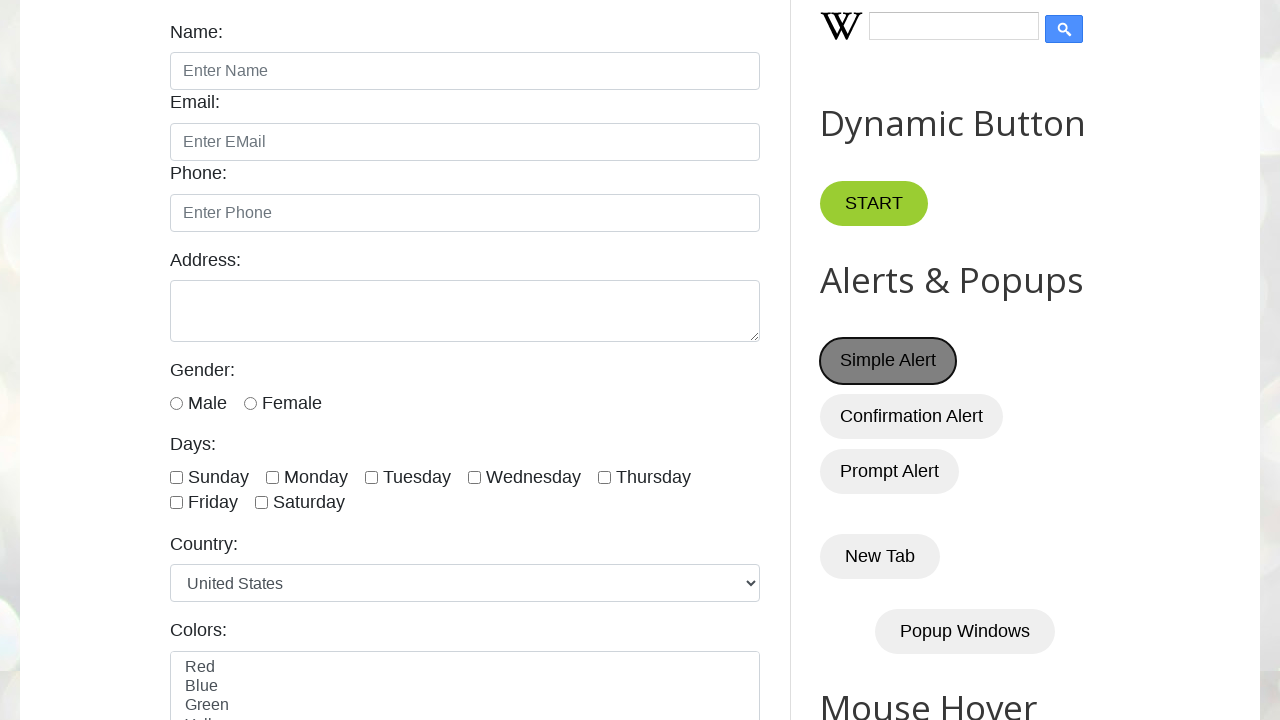